Opens HDFC Bank website, then opens Paytm in a new tab to demonstrate handling multiple browser tabs

Starting URL: https://www.hdfcbank.com/

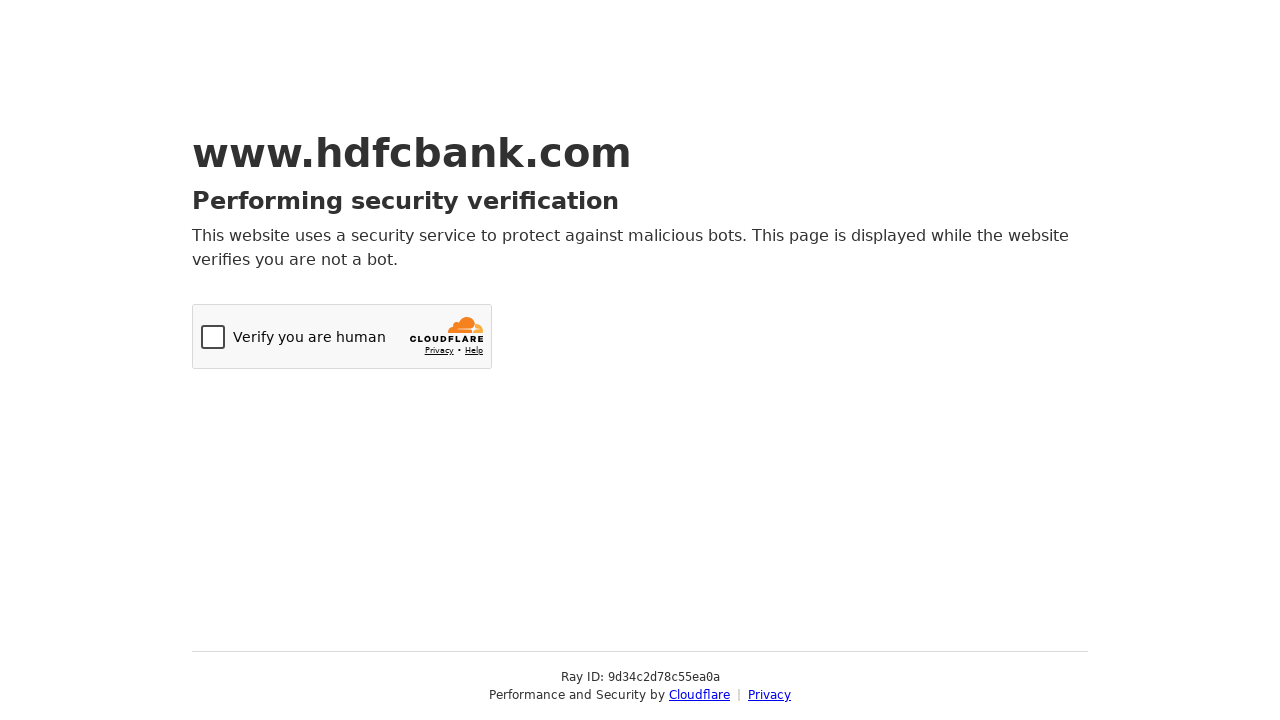

Stored reference to initial HDFC Bank page
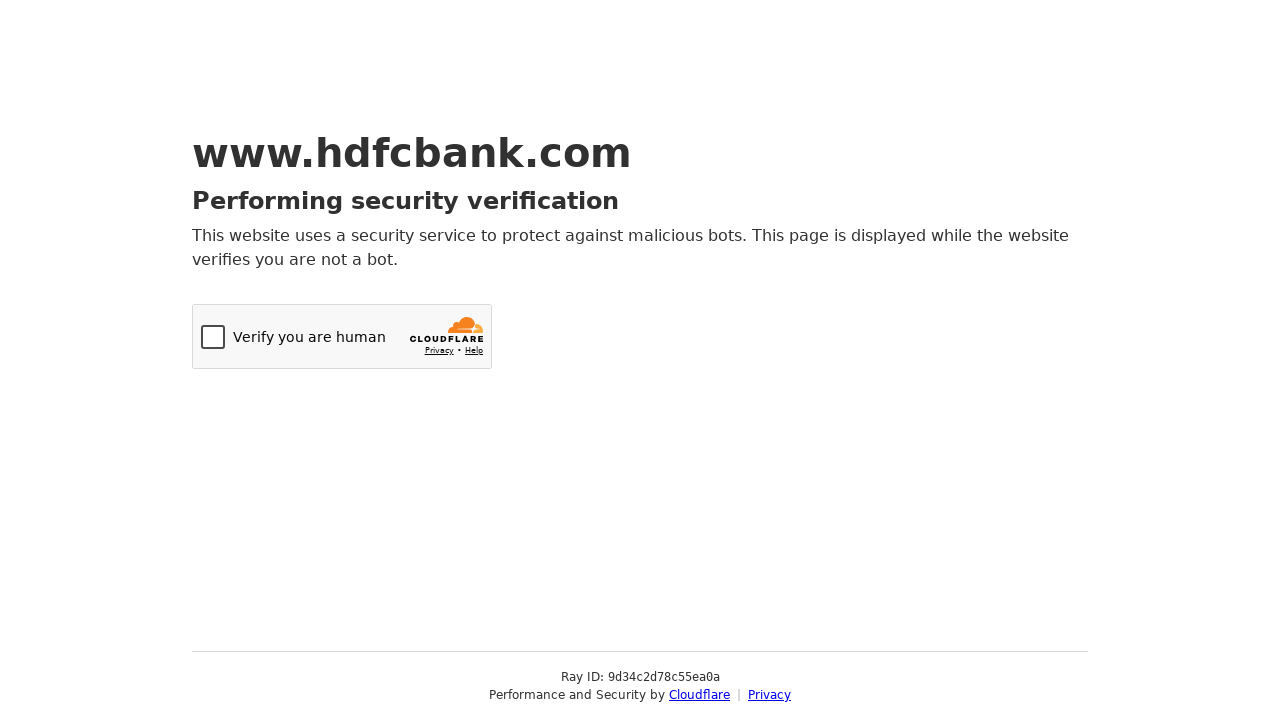

Opened new browser tab
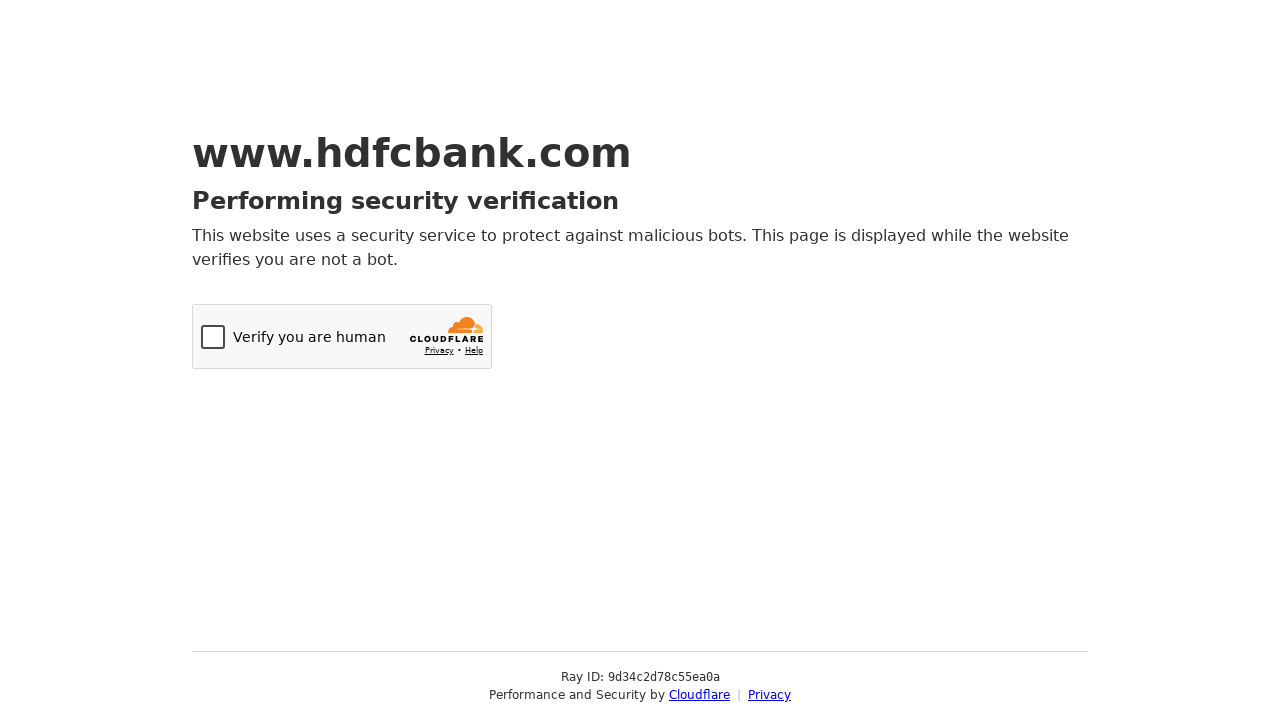

Navigated to Paytm website in new tab
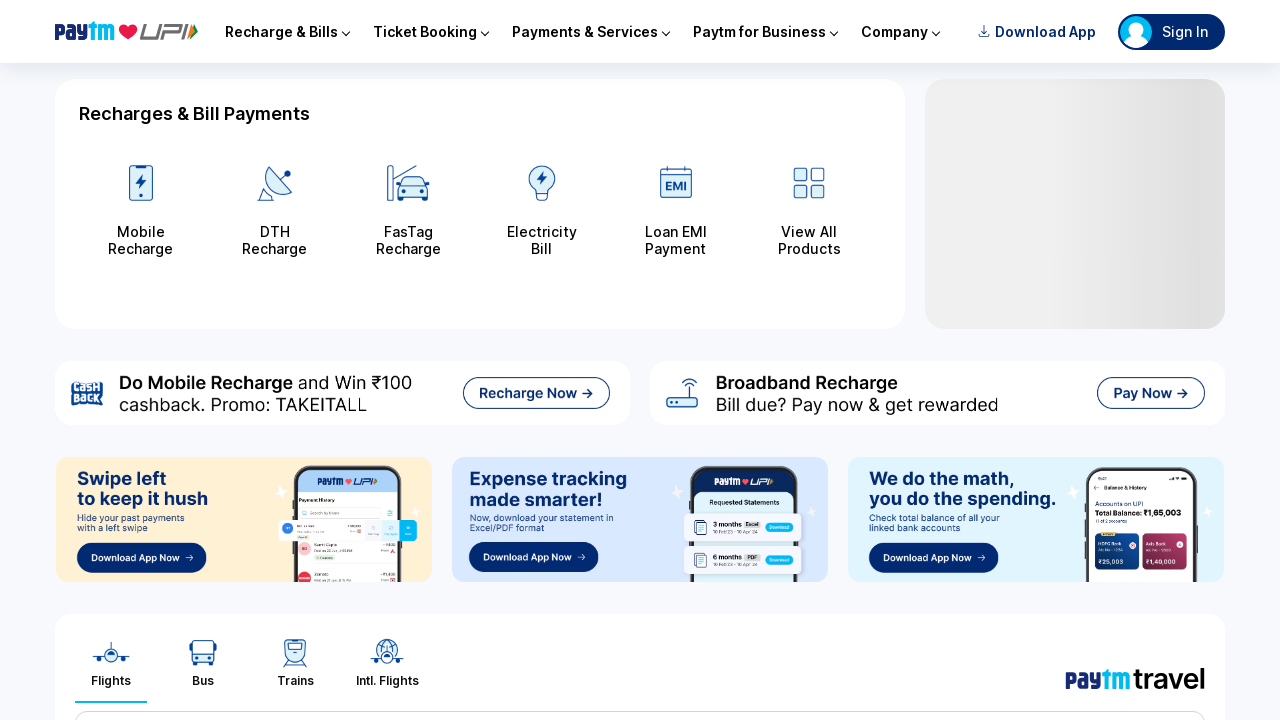

Multiple tabs are now accessible - HDFC Bank in initial_page and Paytm in new_page
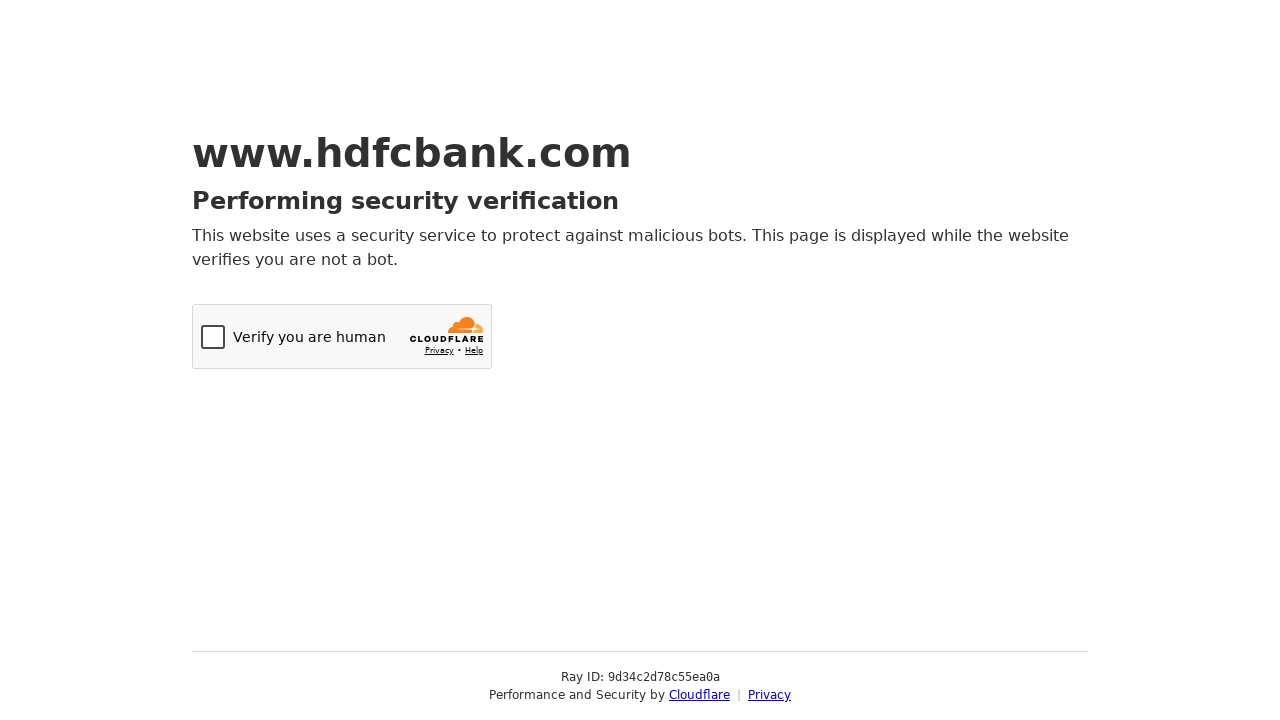

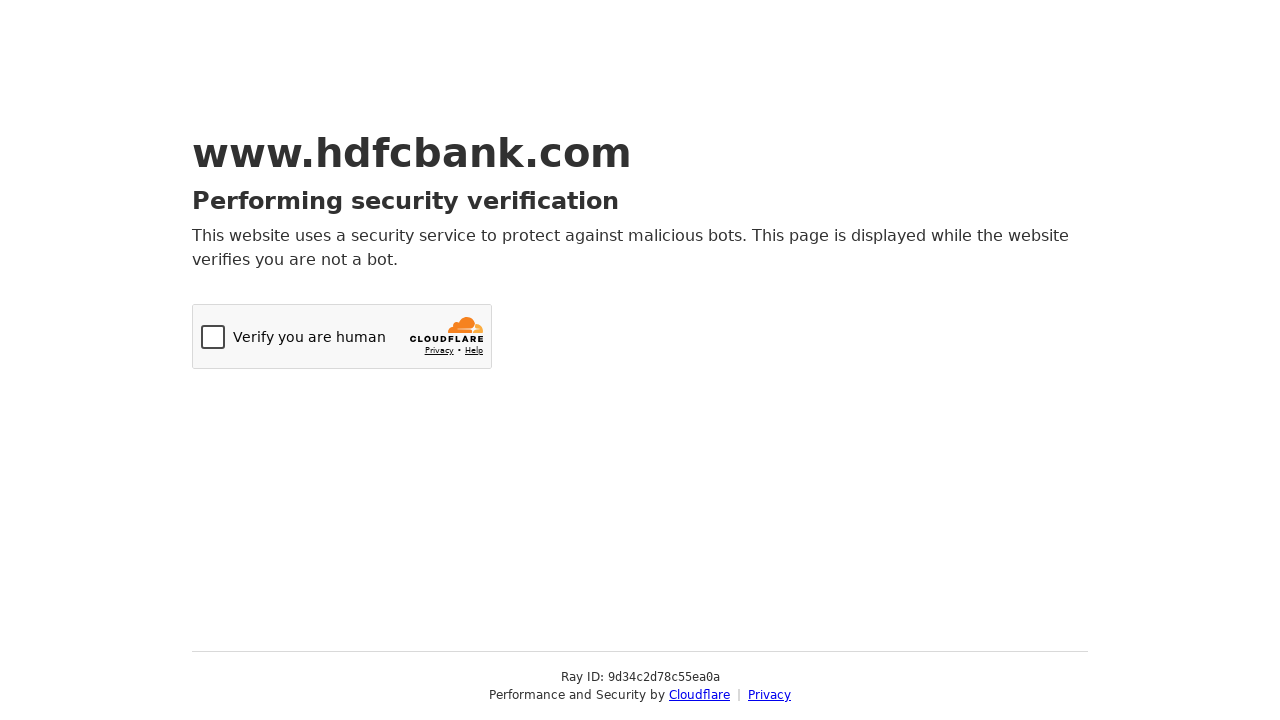